Tests registration form validation by submitting mismatched password confirmation and verifying error message

Starting URL: https://alada.vn/tai-khoan/dang-ky.html

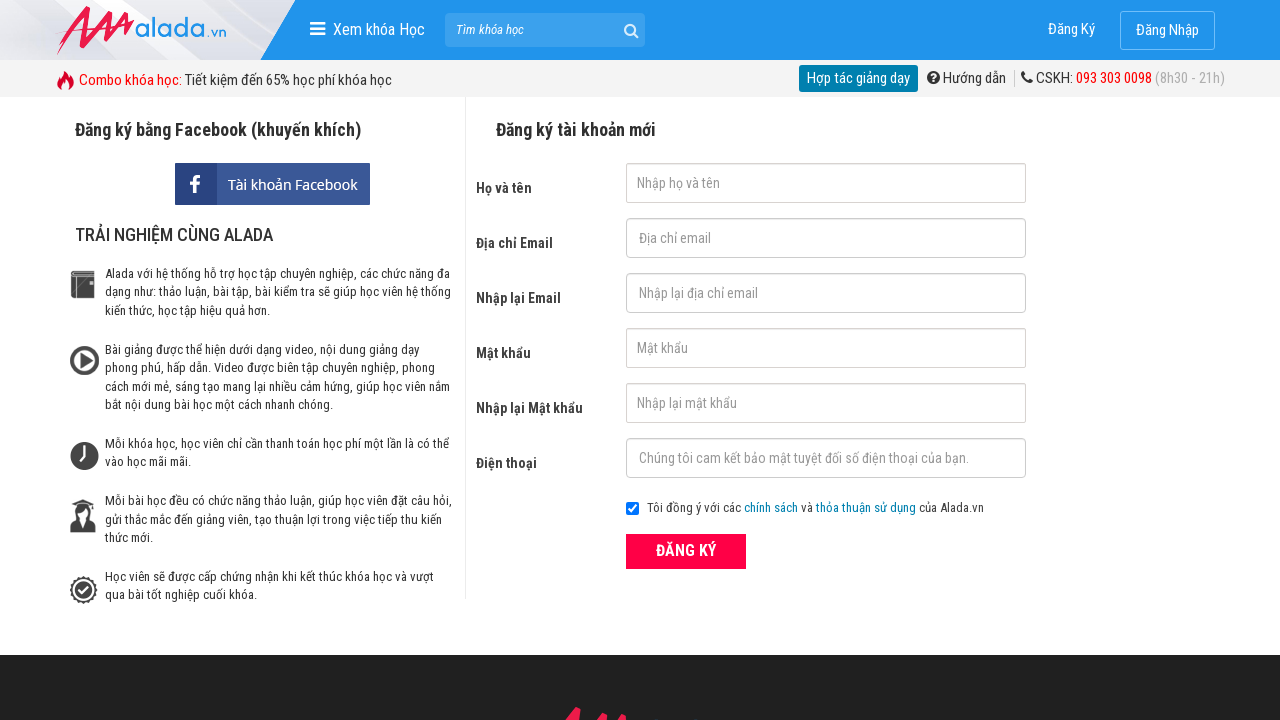

Filled first name field with 'Jon' on input#txtFirstname
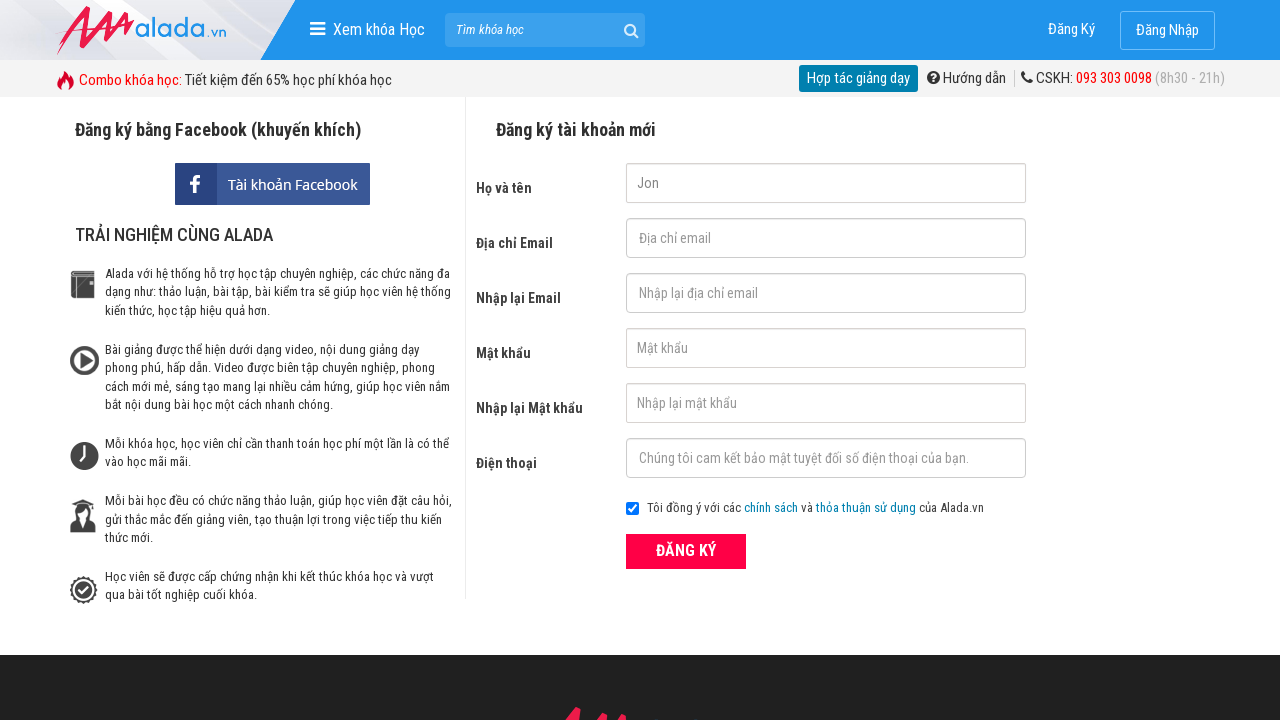

Filled email field with 'Jon@us' on input#txtEmail
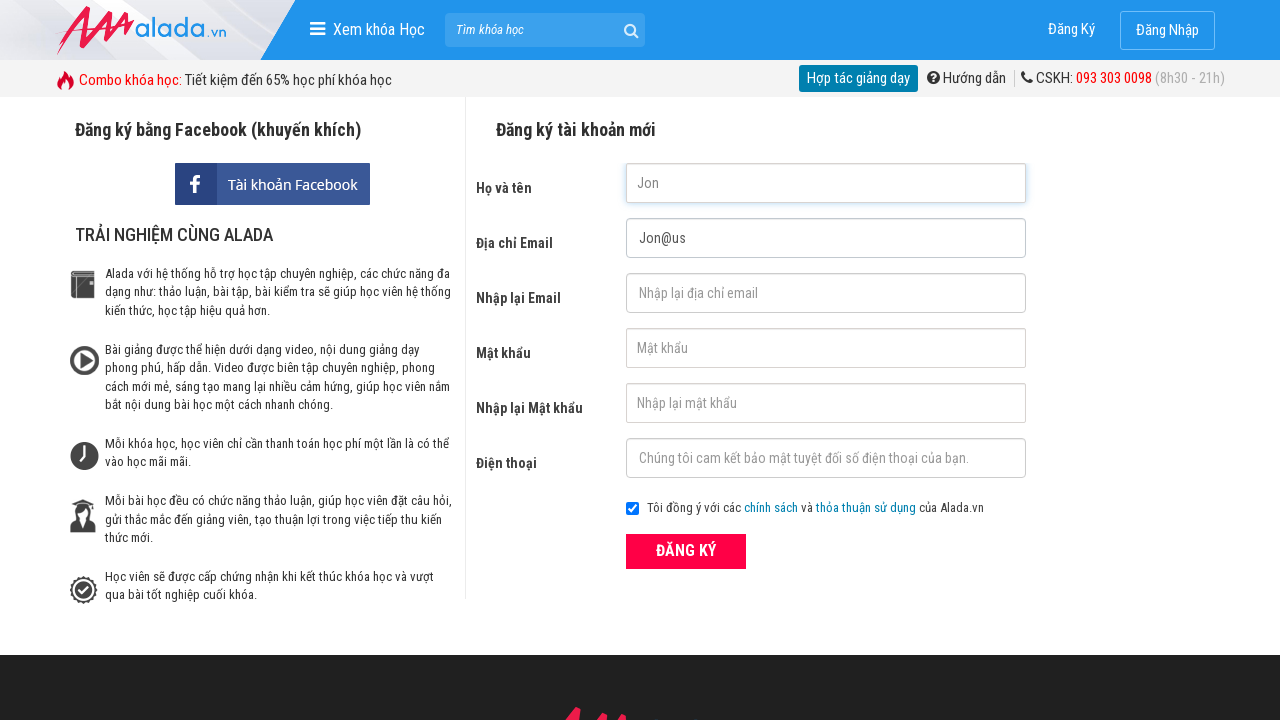

Filled confirm email field with 'Jon@us' on input#txtCEmail
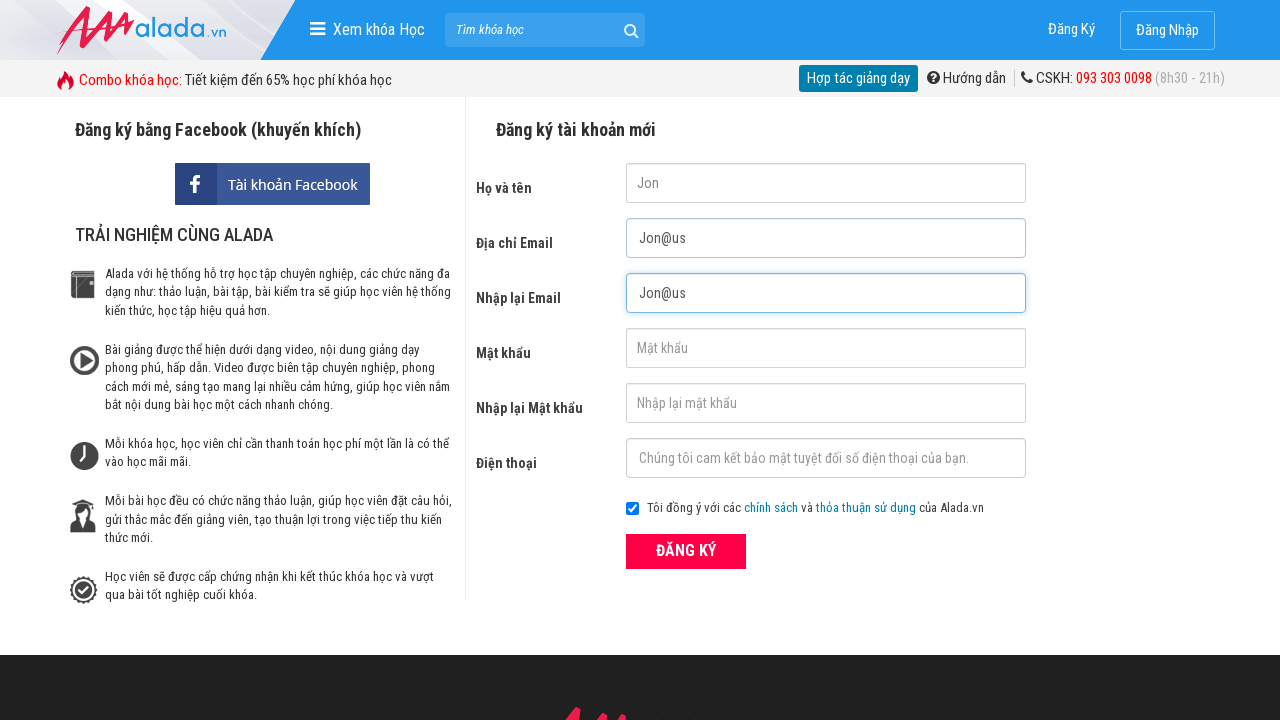

Filled password field with '12345' on input#txtPassword
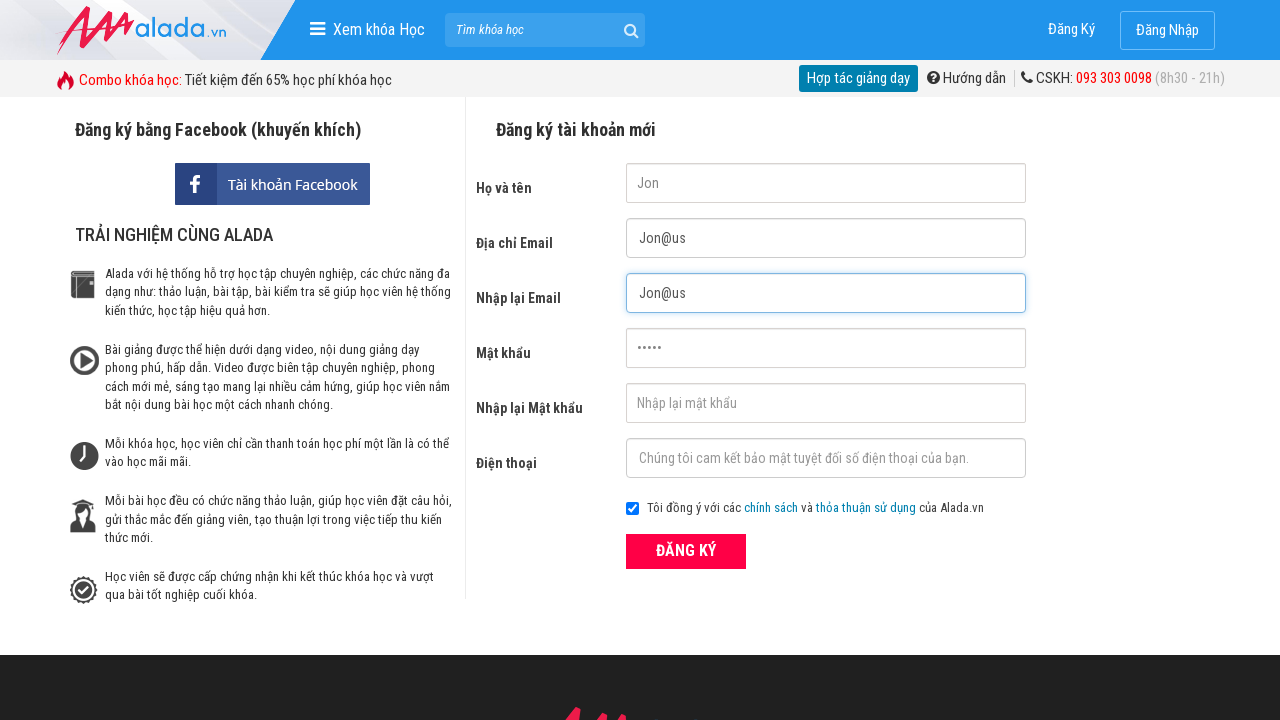

Filled confirm password field with '123456' (mismatched password) on input#txtCPassword
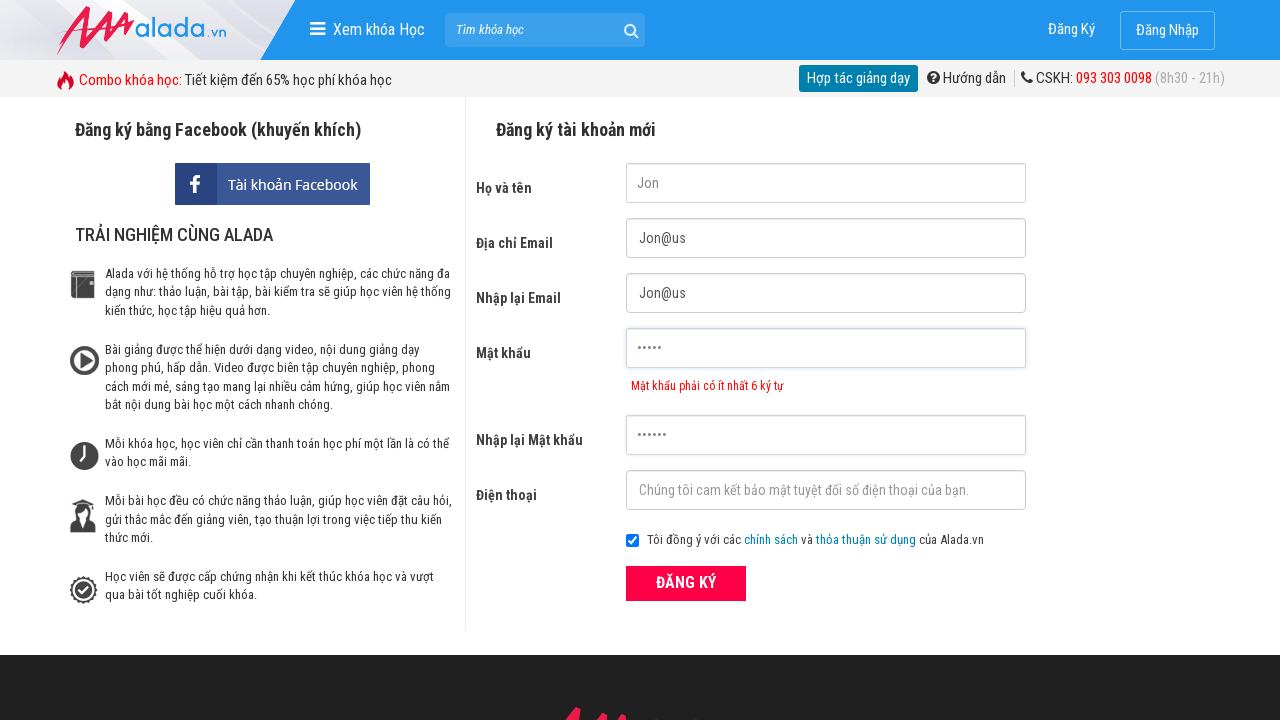

Filled phone field with '0987654321' on input#txtPhone
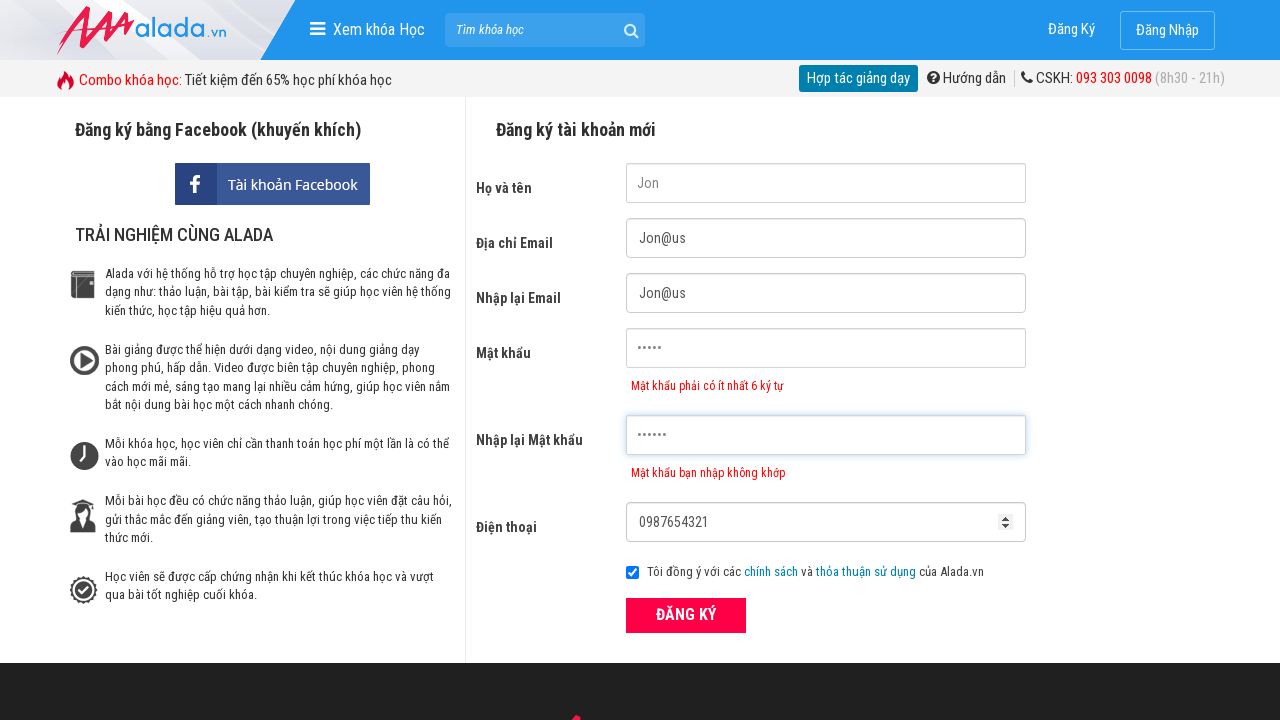

Clicked registration submit button at (686, 615) on div.frmRegister button.btn_pink_sm
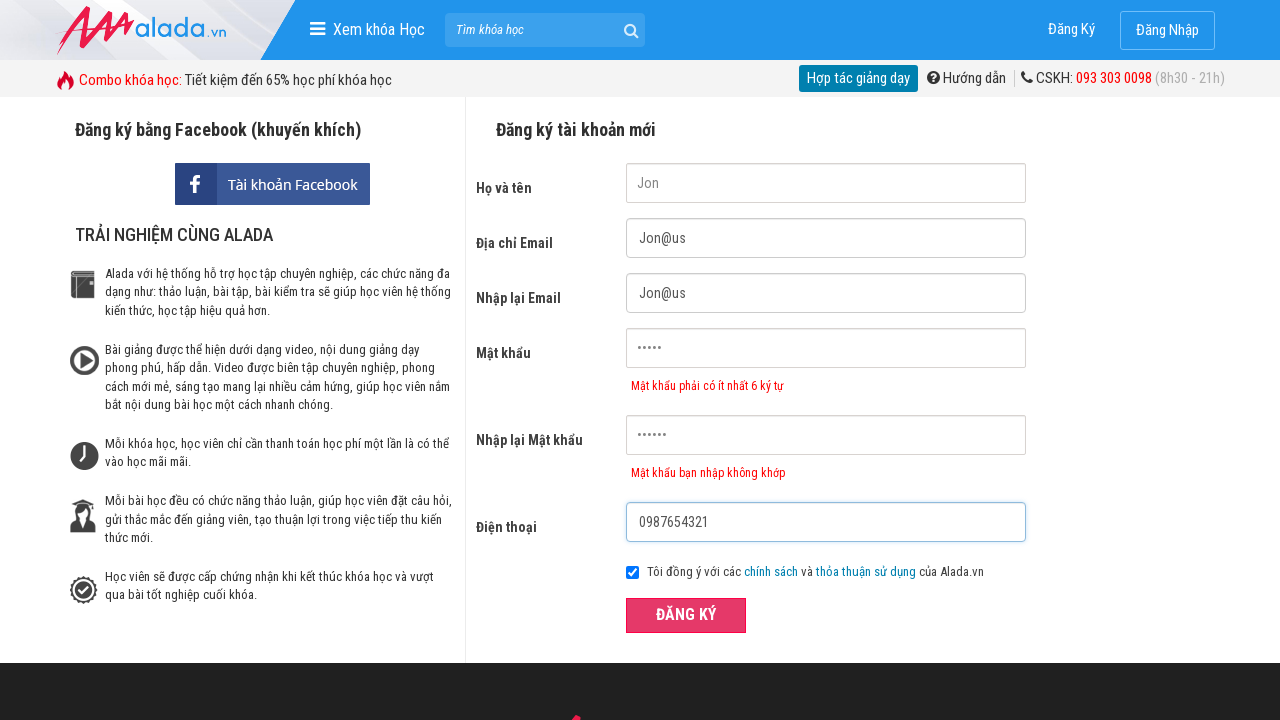

Password mismatch error message appeared
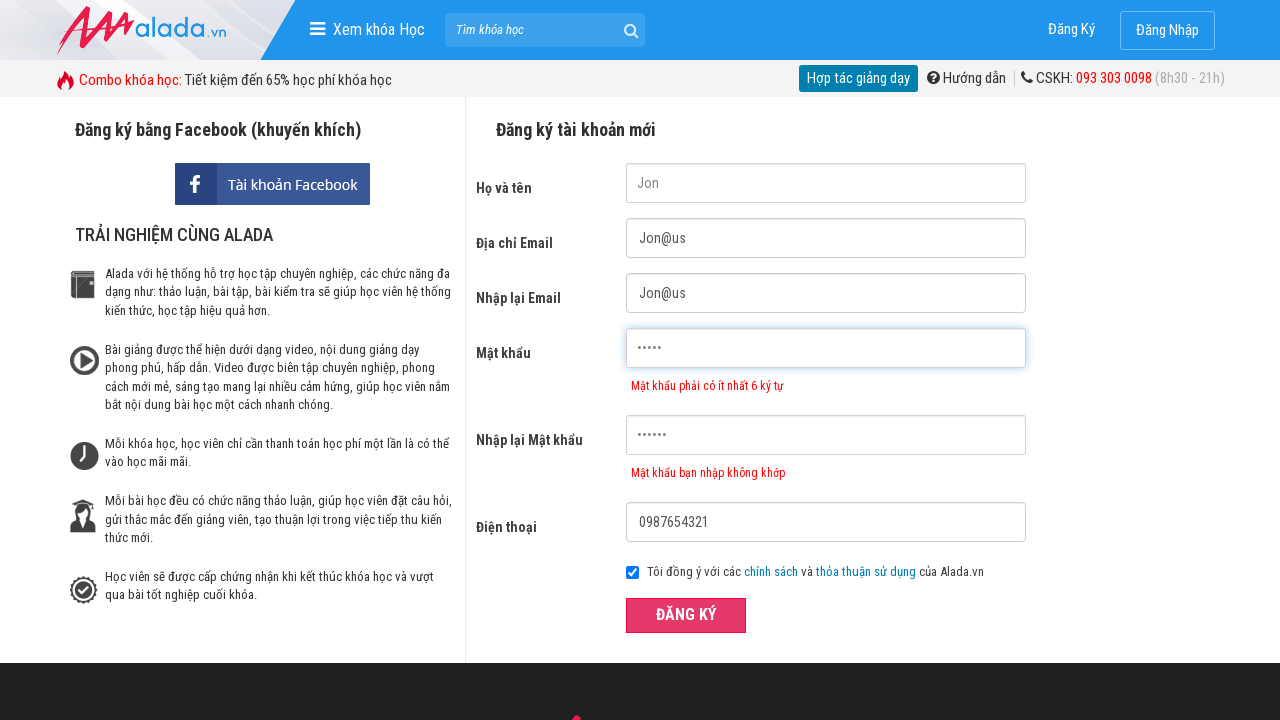

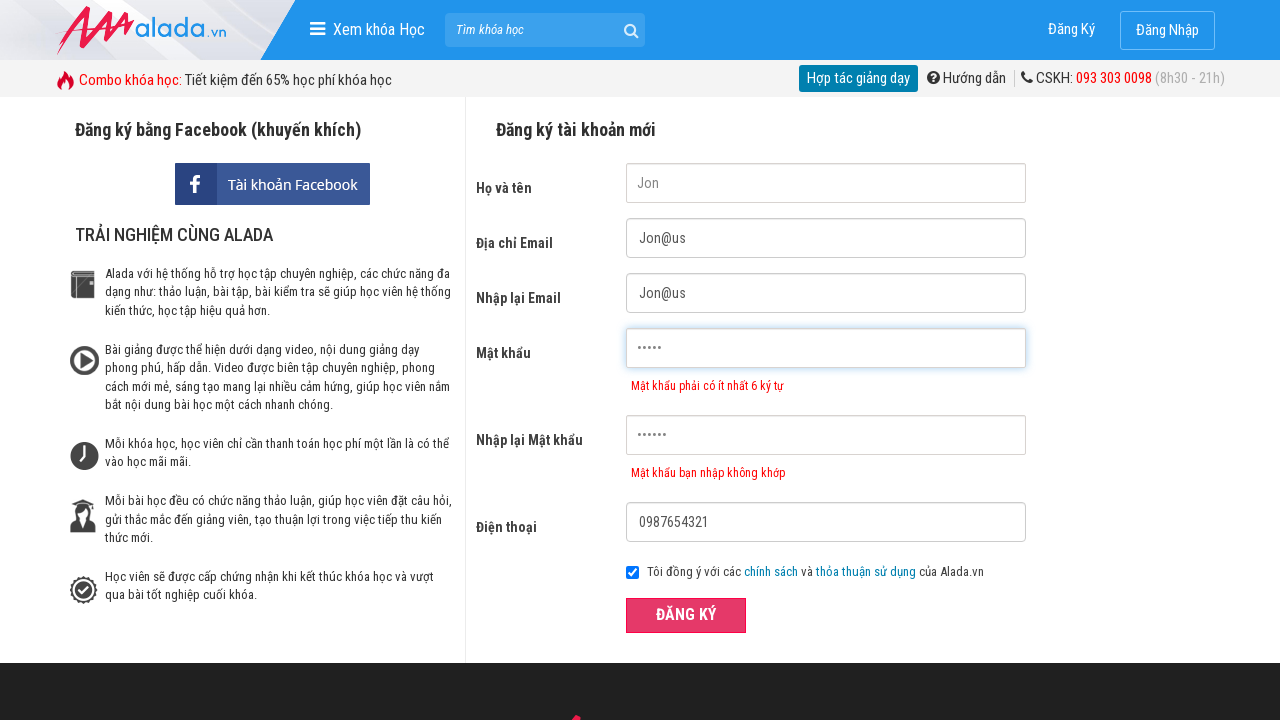